Tests browser navigation between two websites (otto.de and wisequarter.com), verifying page titles and URLs contain expected keywords, then navigates back, refreshes, and navigates forward.

Starting URL: https://www.otto.de

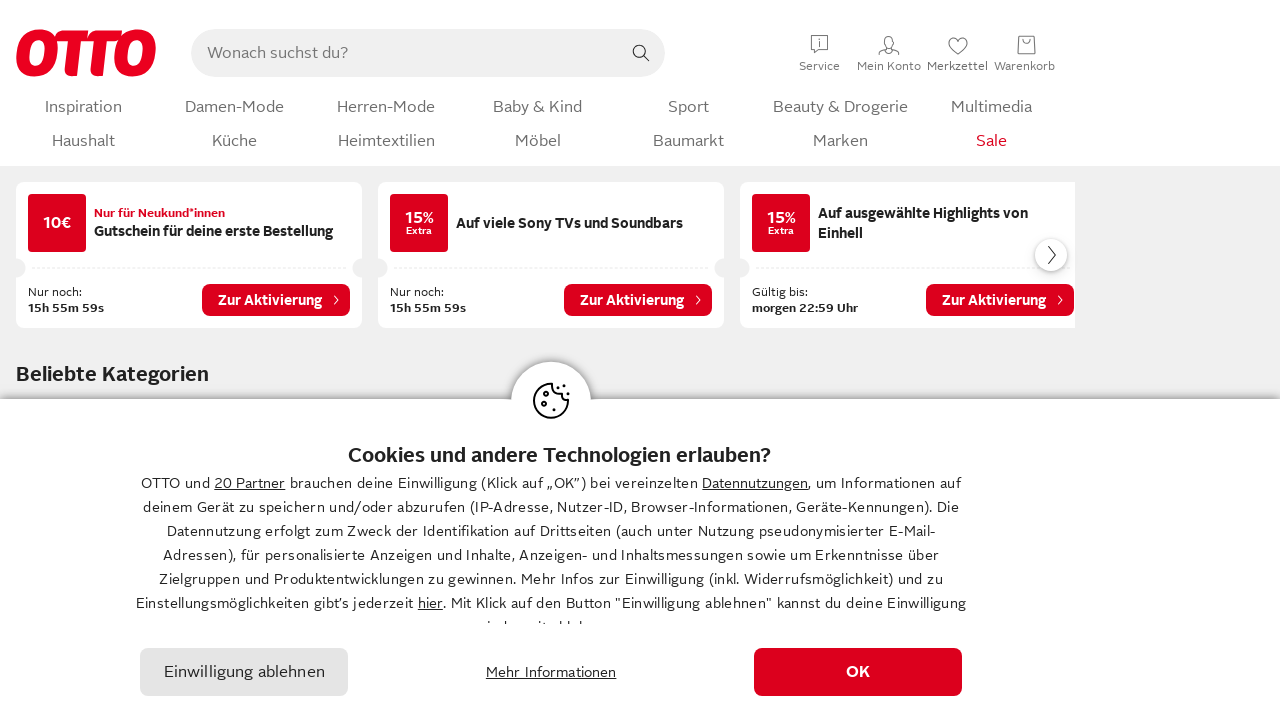

Retrieved page title from otto.de
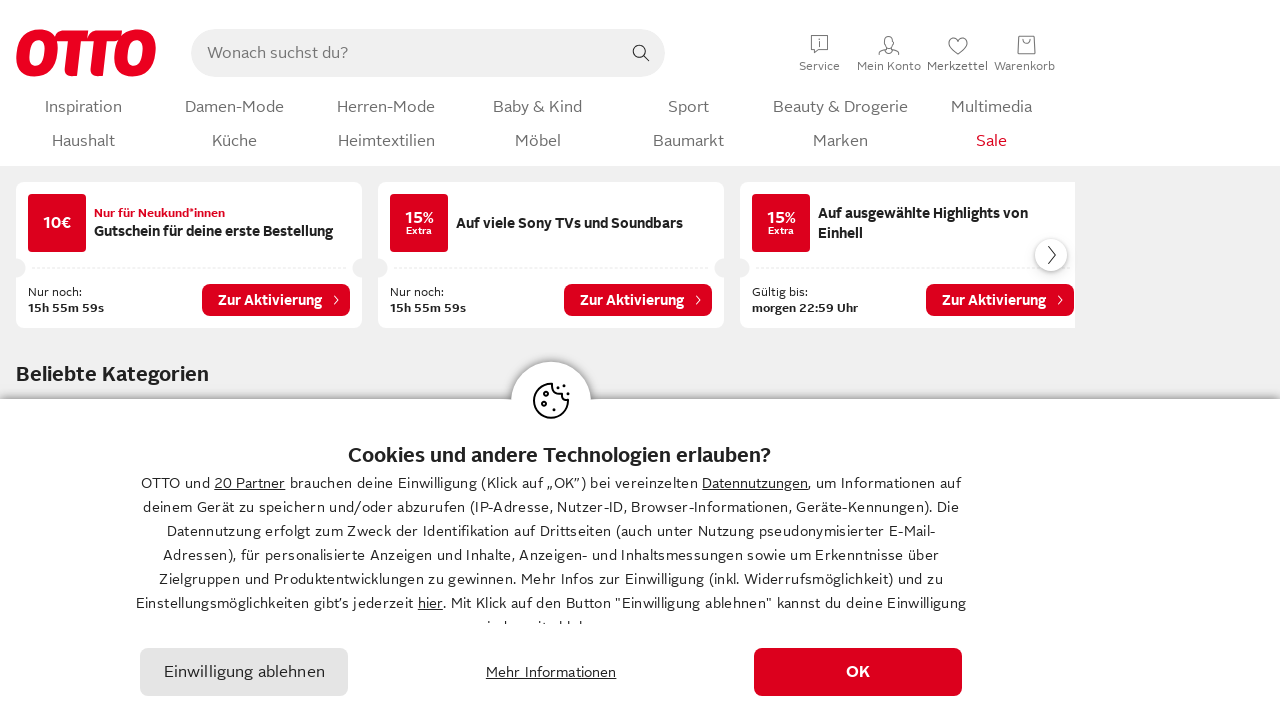

Retrieved page URL from otto.de
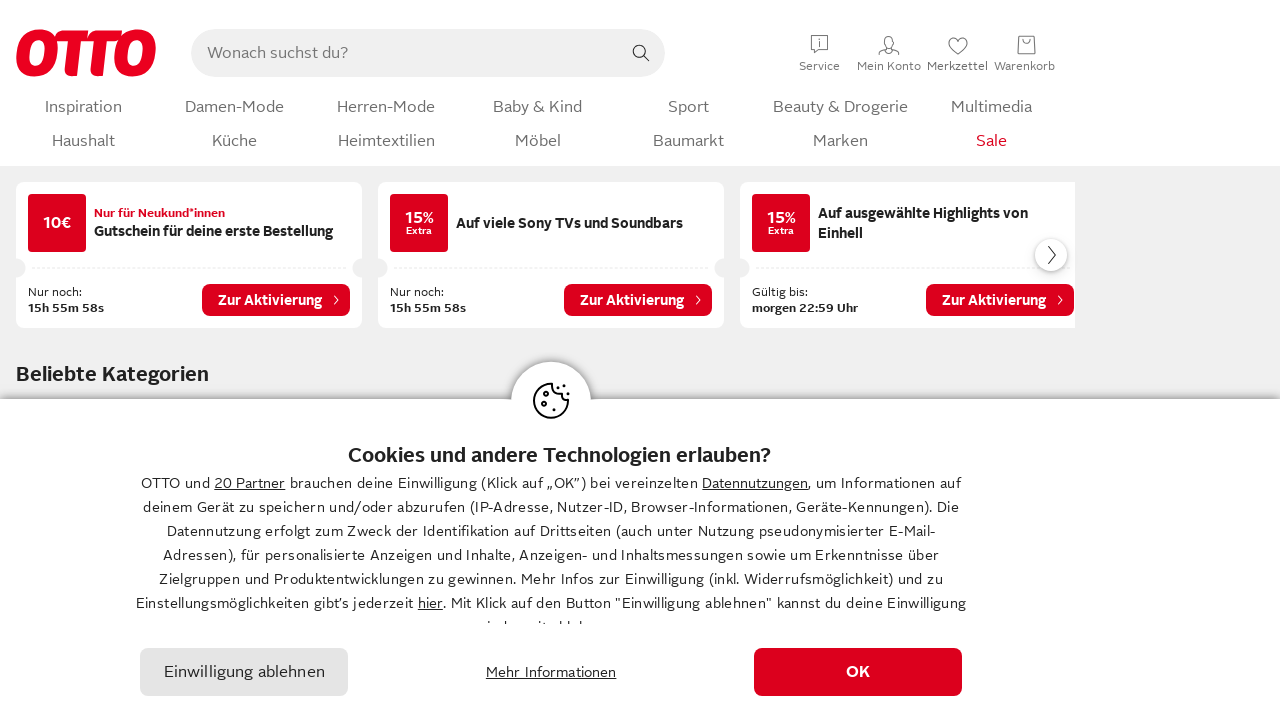

Verified otto.de page title contains 'OTTO'
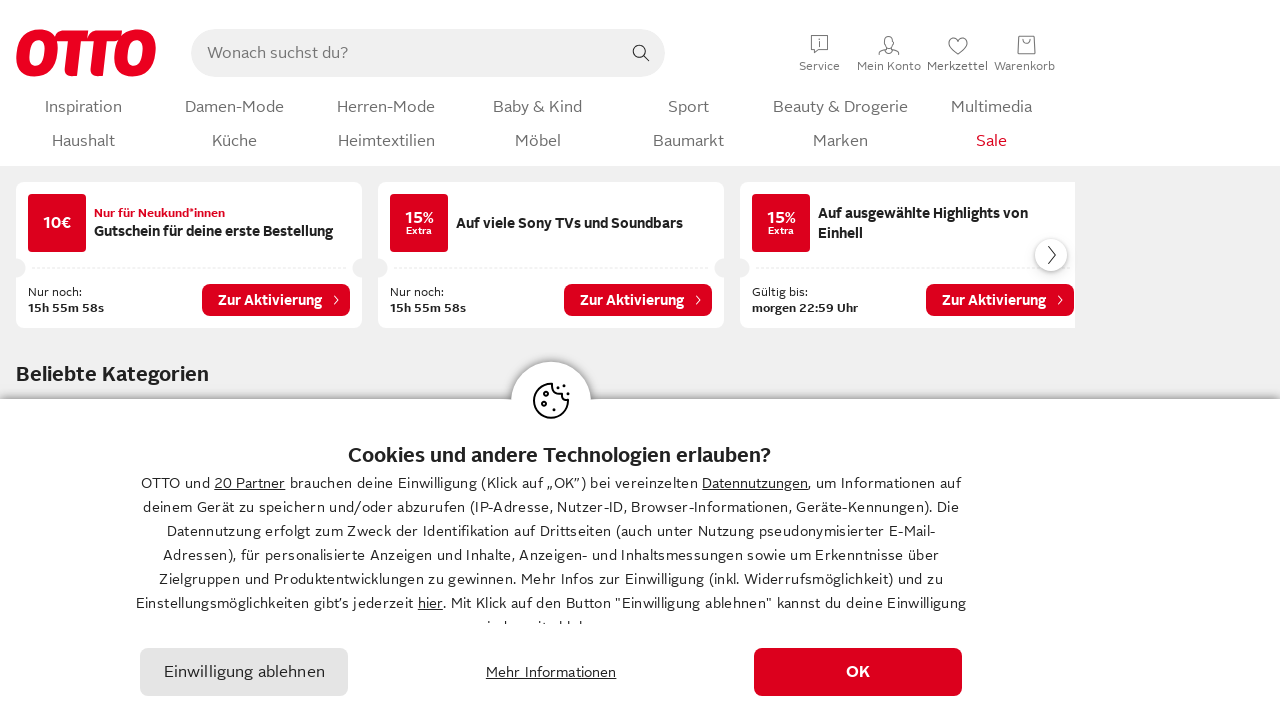

Verified otto.de page URL contains 'otto.de'
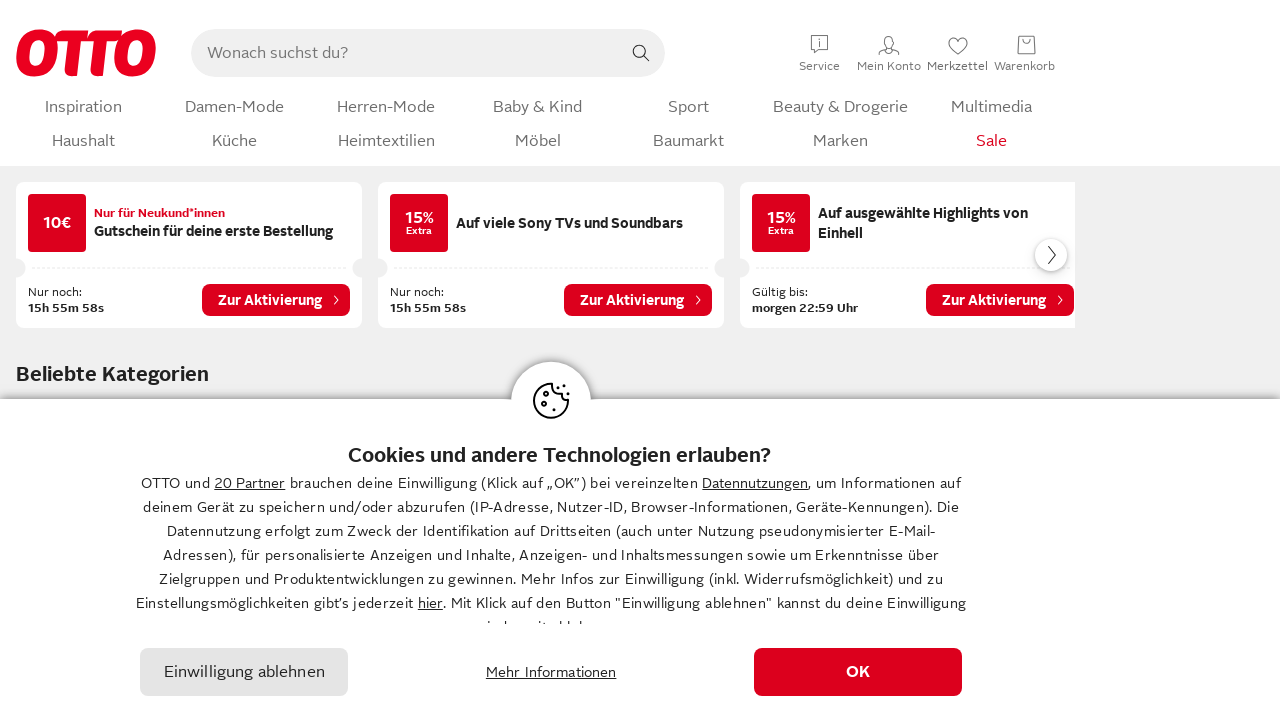

Navigated to wisequarter.com
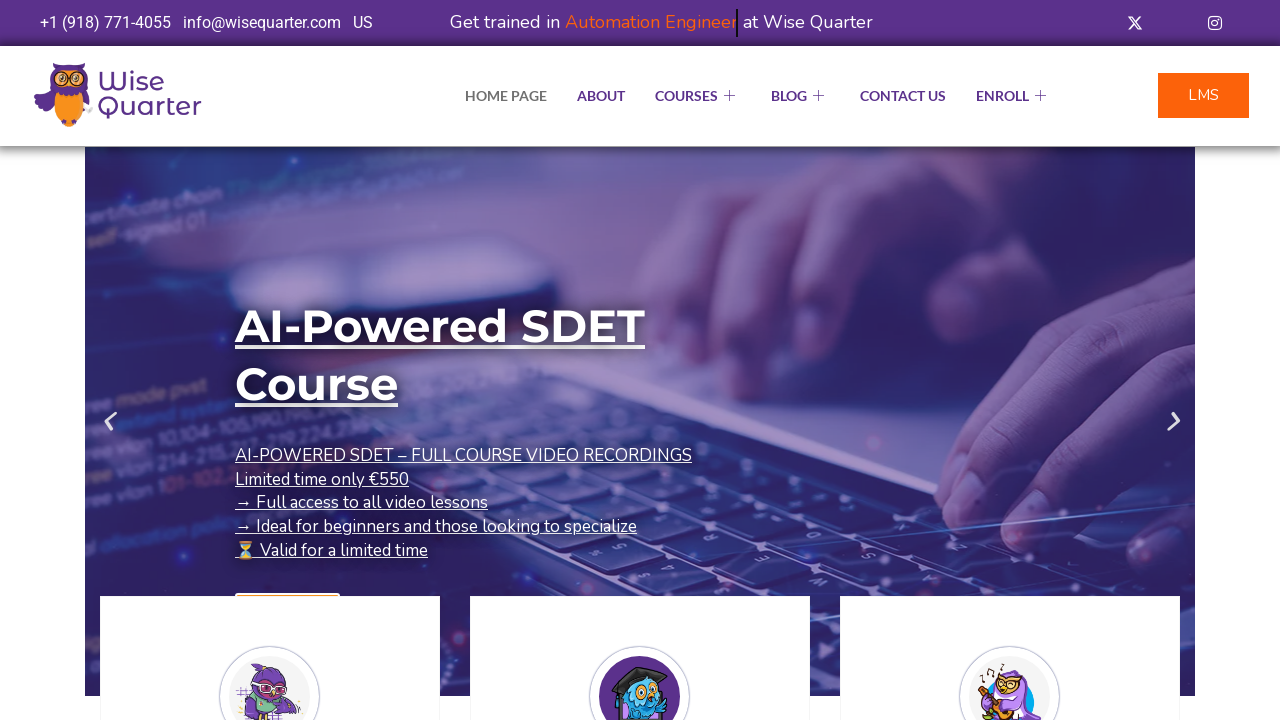

Retrieved page title from wisequarter.com
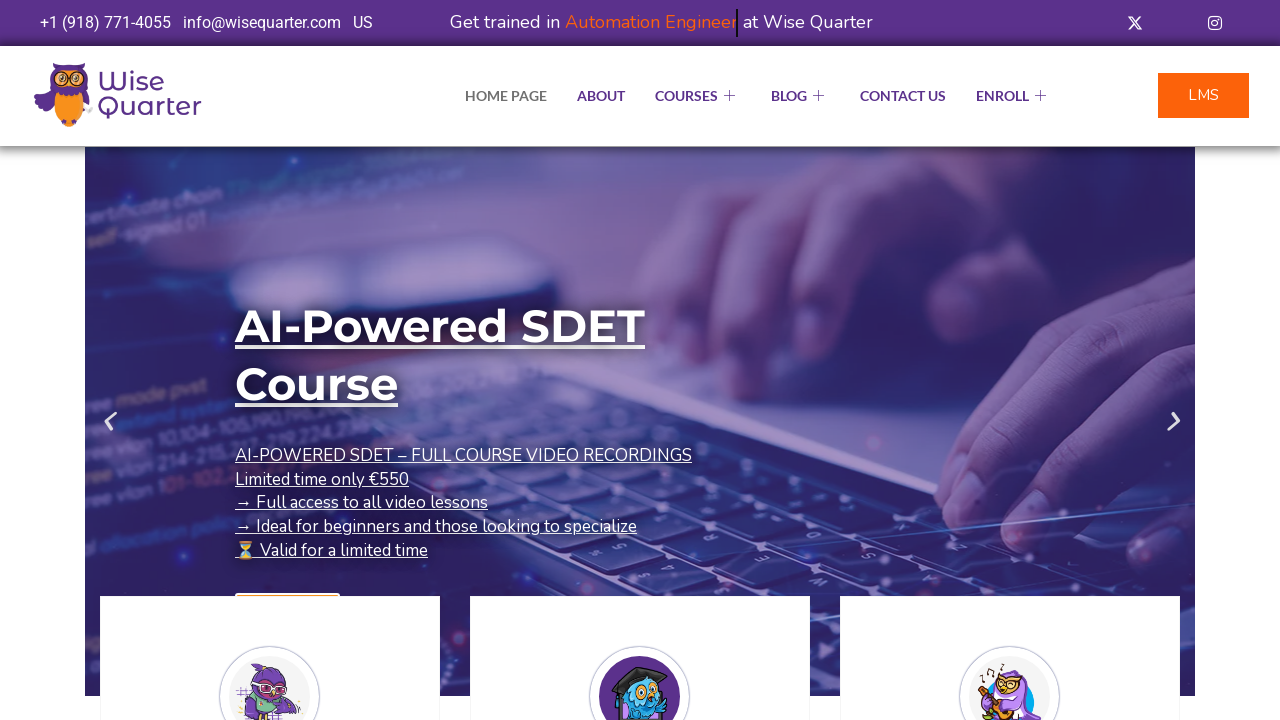

Retrieved page URL from wisequarter.com
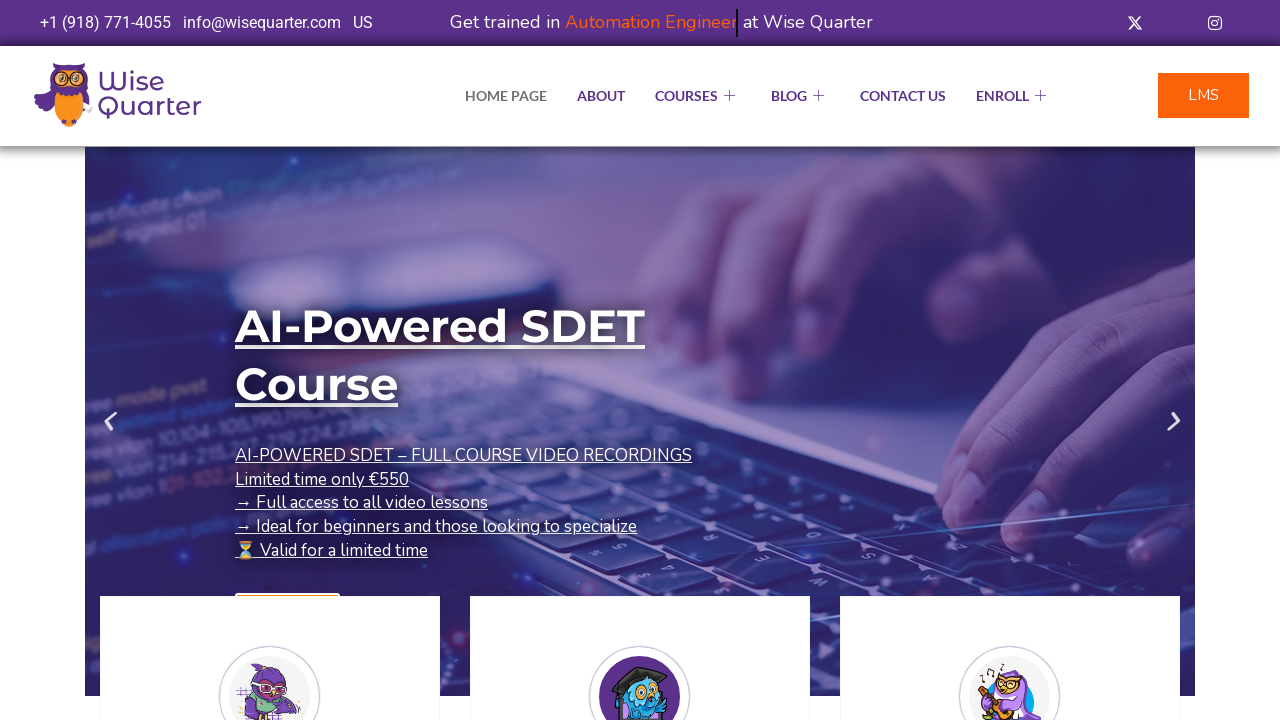

Verified wisequarter.com page title contains 'Quarter'
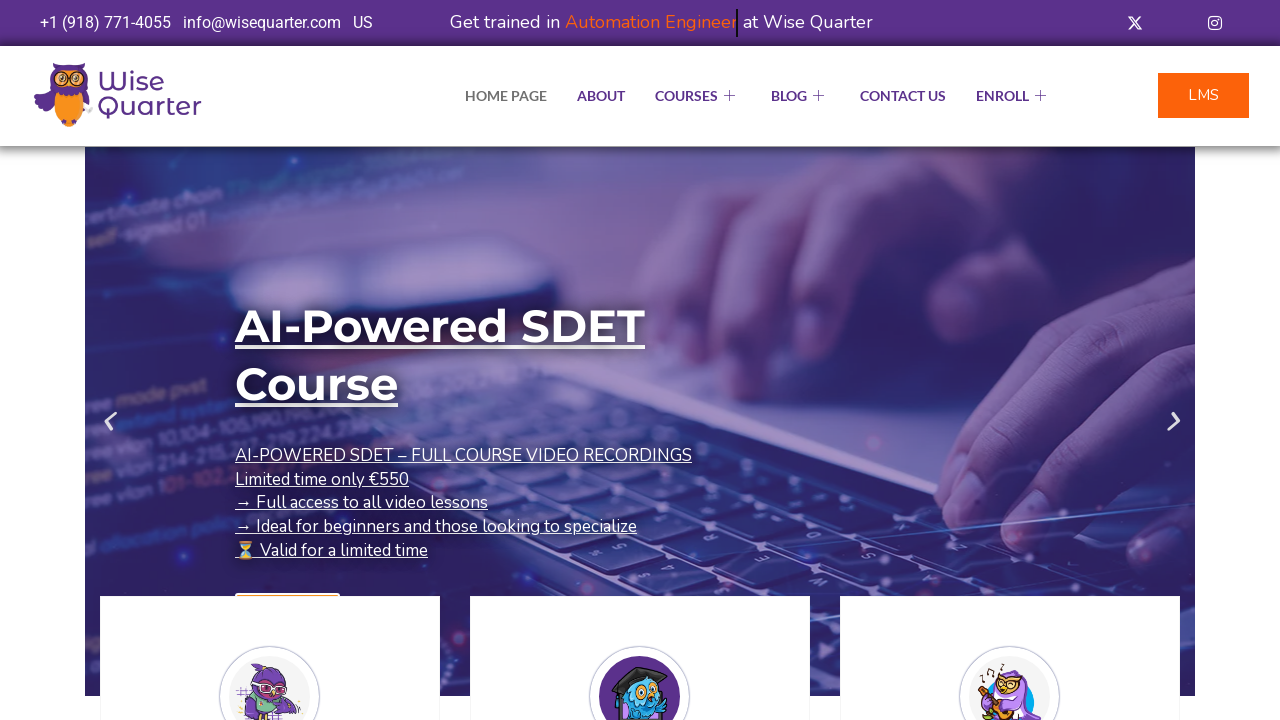

Verified wisequarter.com page URL contains 'quarter'
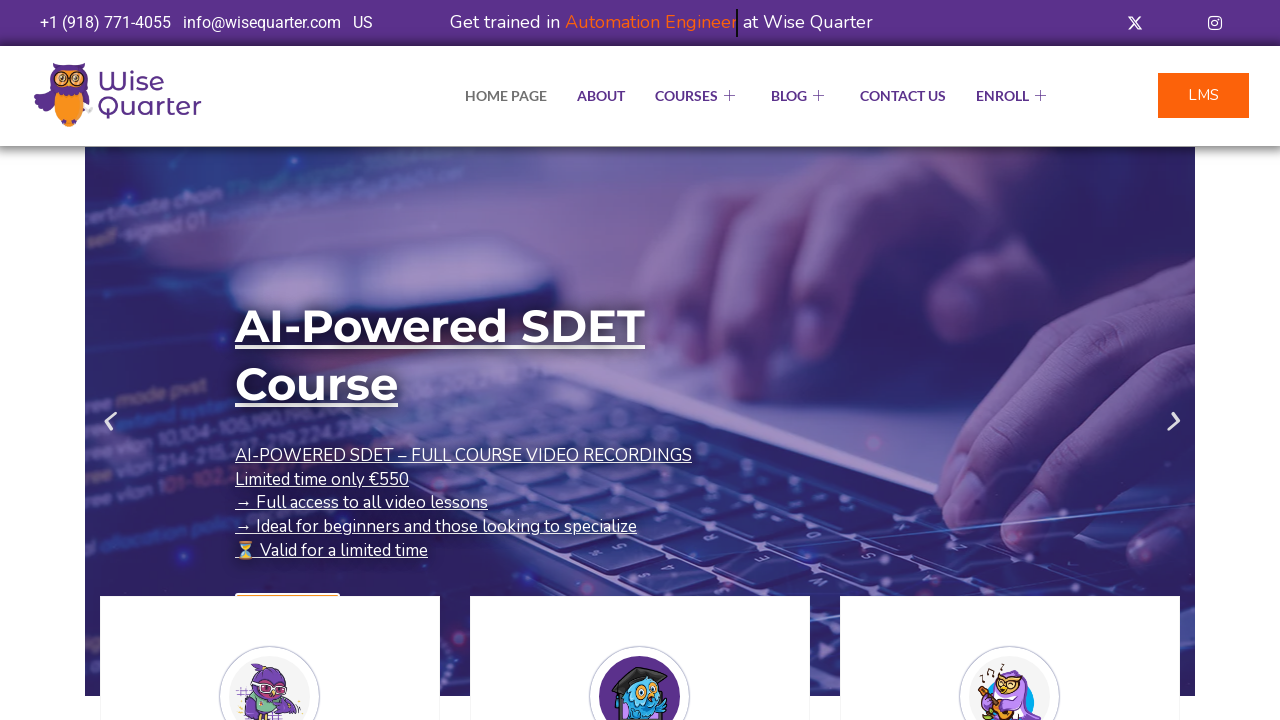

Navigated back to otto.de
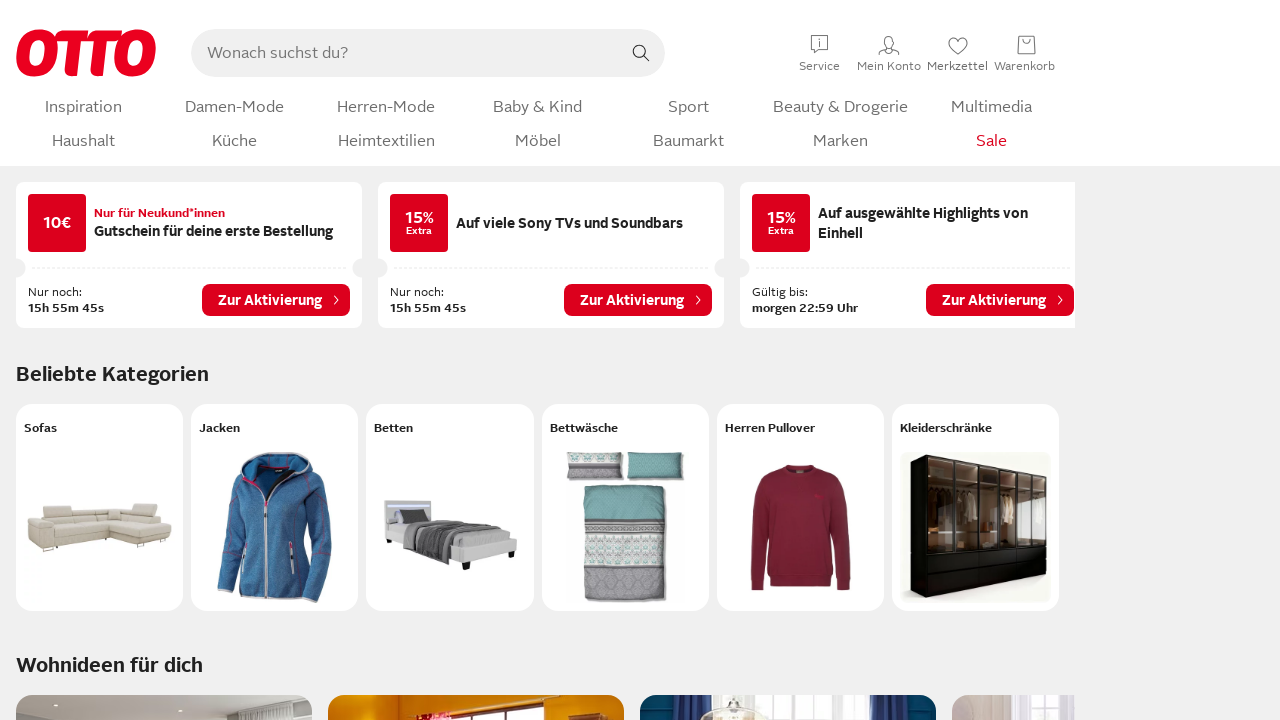

Refreshed otto.de page
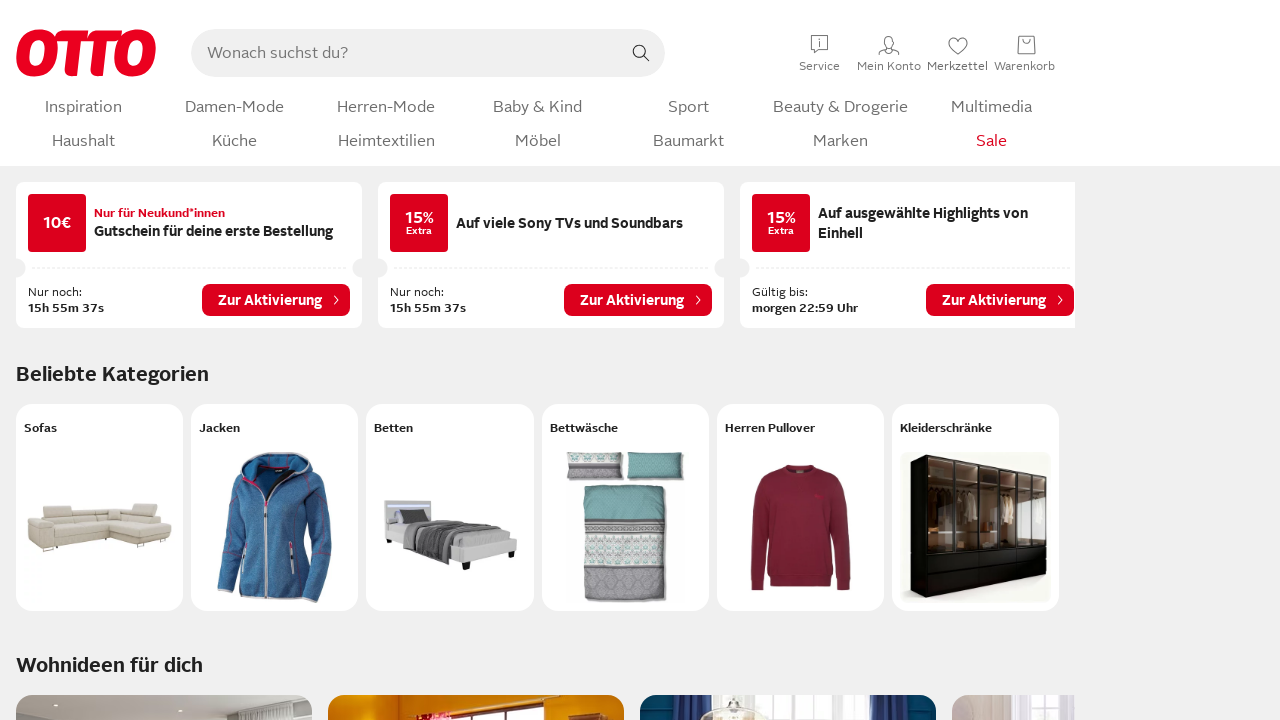

Navigated forward to wisequarter.com
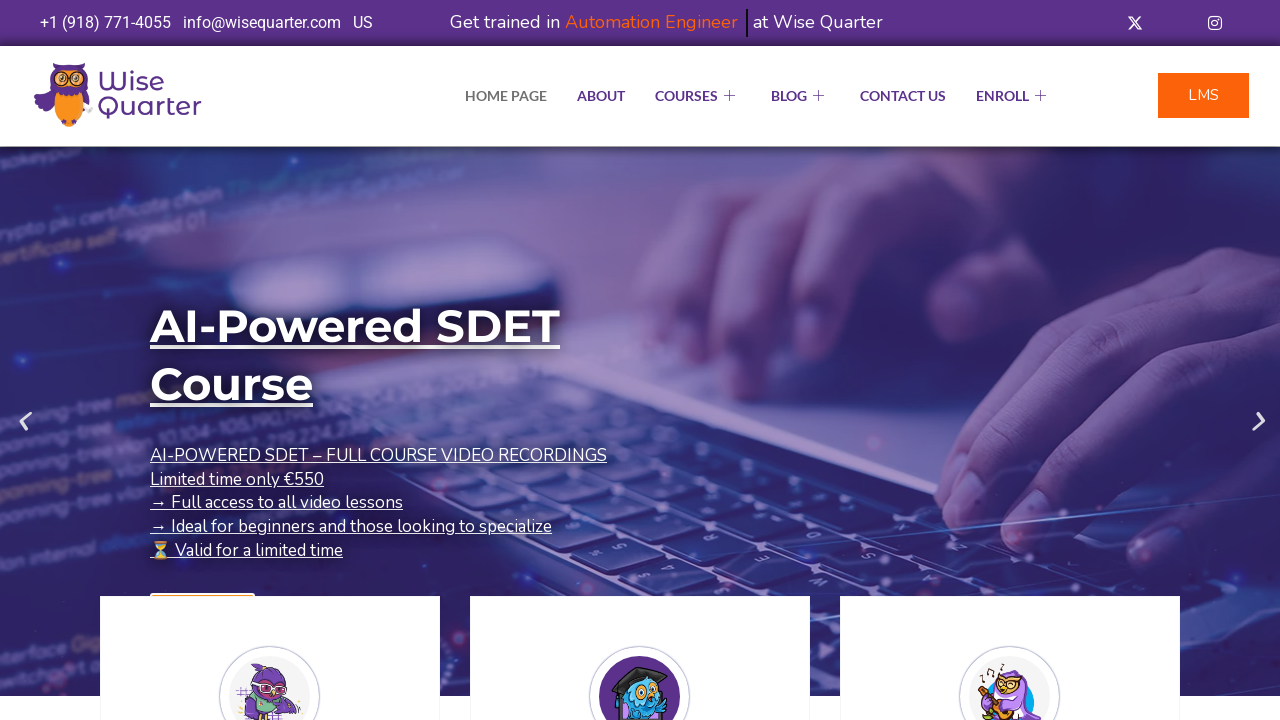

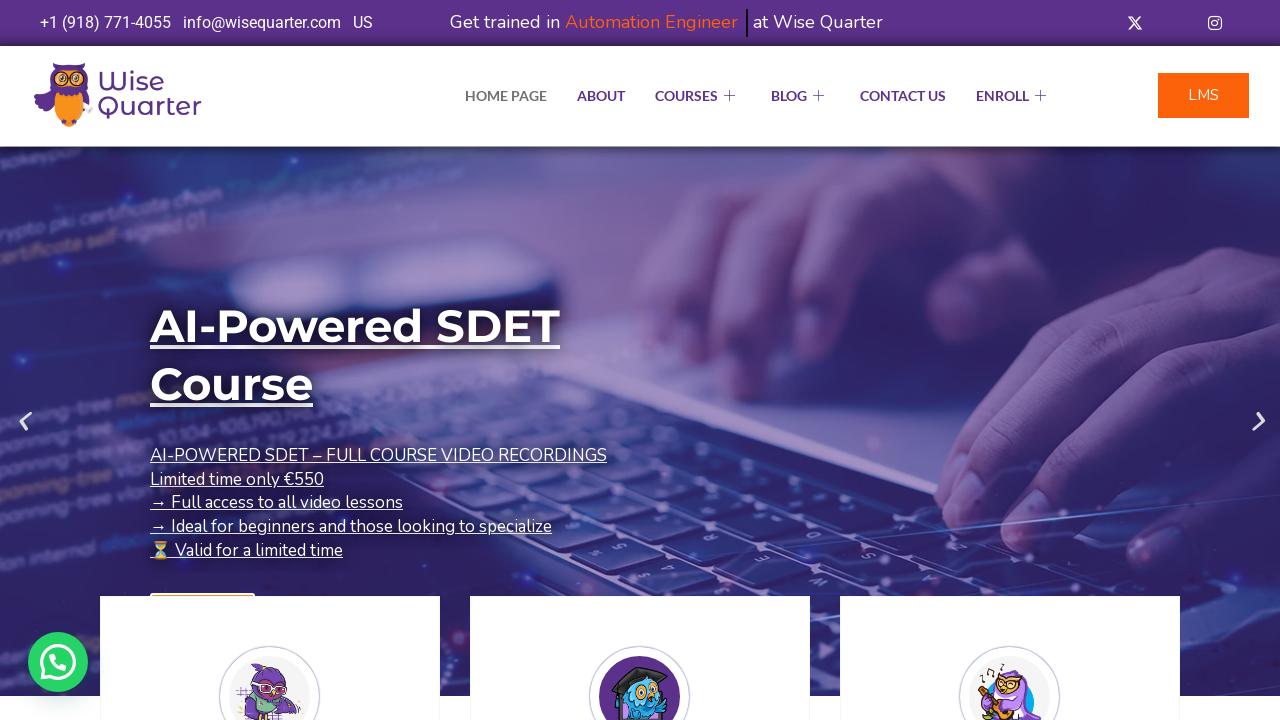